Tests clicking on a link by its text content on an automation practice page. The script finds and clicks a link with the text "Open Tab".

Starting URL: https://rahulshettyacademy.com/AutomationPractice/

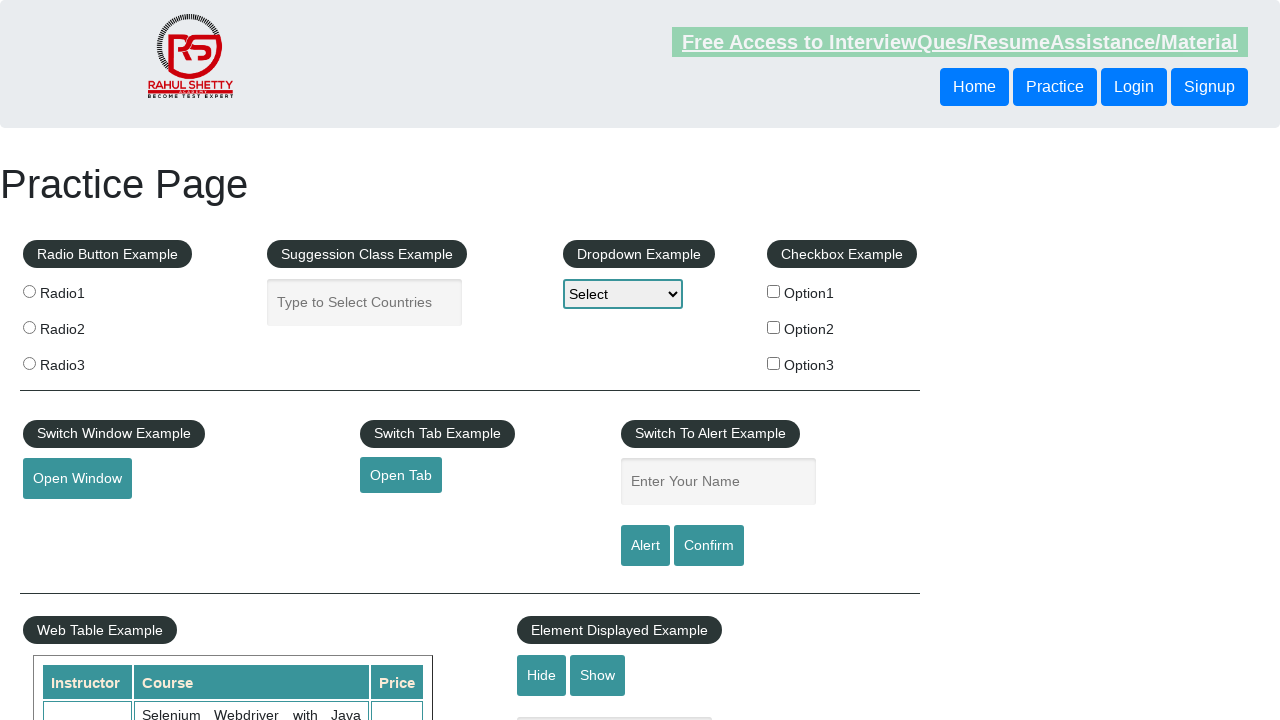

Clicked on the 'Open Tab' link at (401, 475) on text=Open Tab
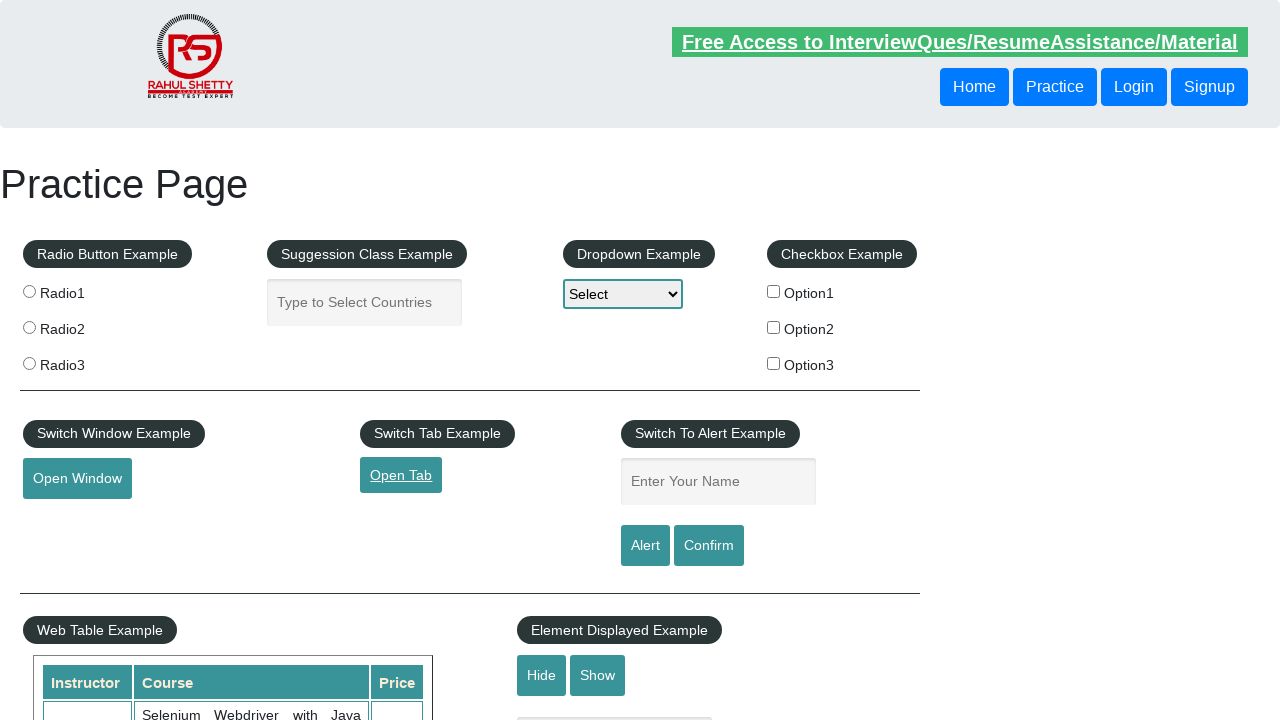

Waited 2 seconds for the action to complete
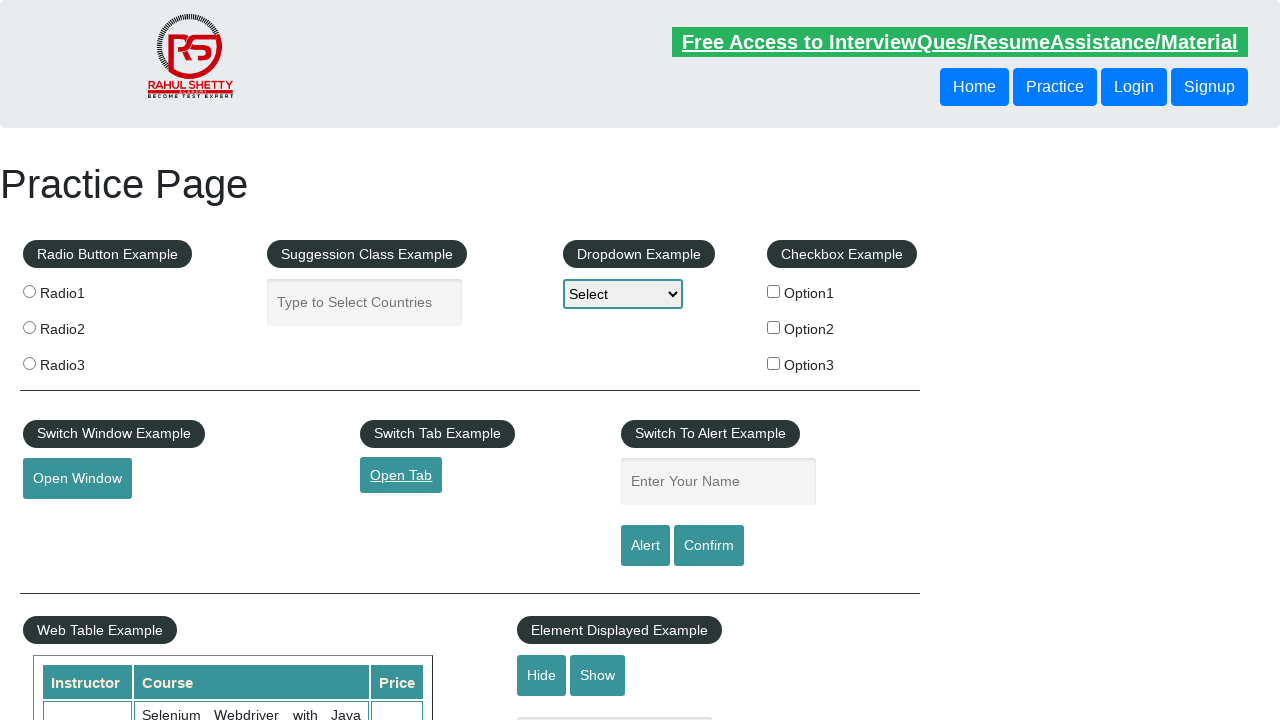

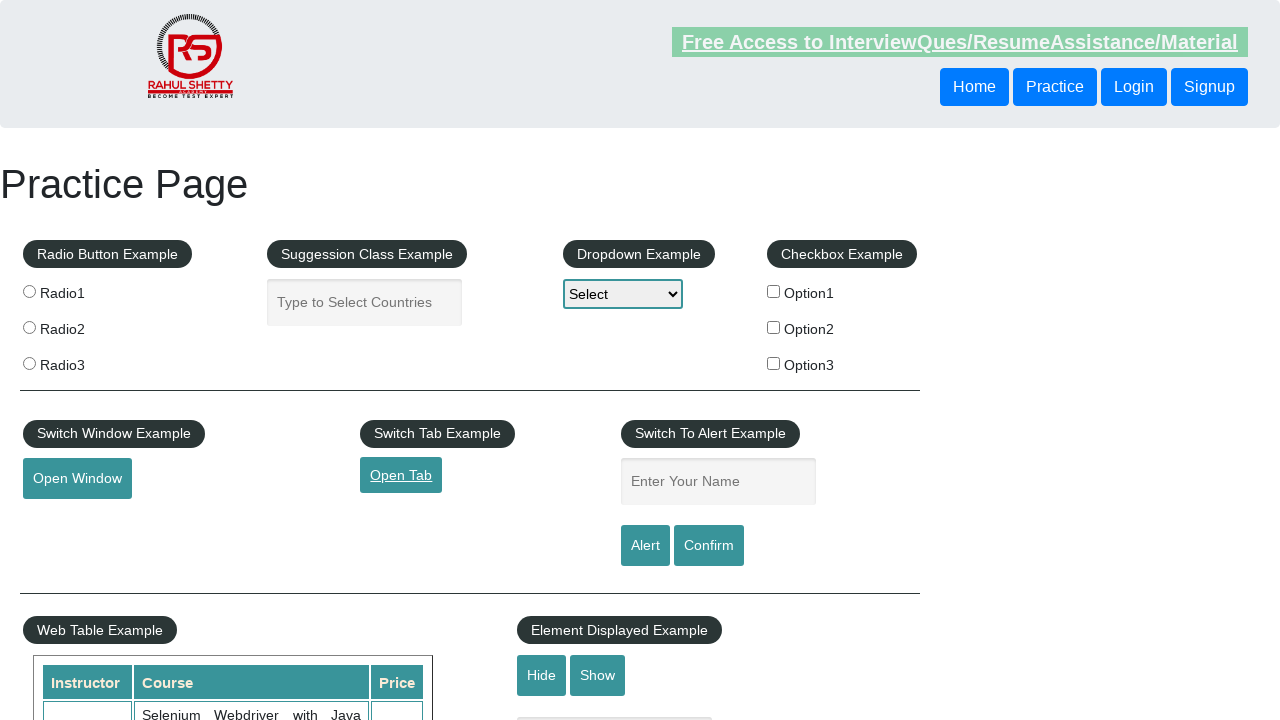